Tests dropdown functionality by iterating through all available options in a select dropdown and selecting each one by its visible text.

Starting URL: https://the-internet.herokuapp.com/dropdown

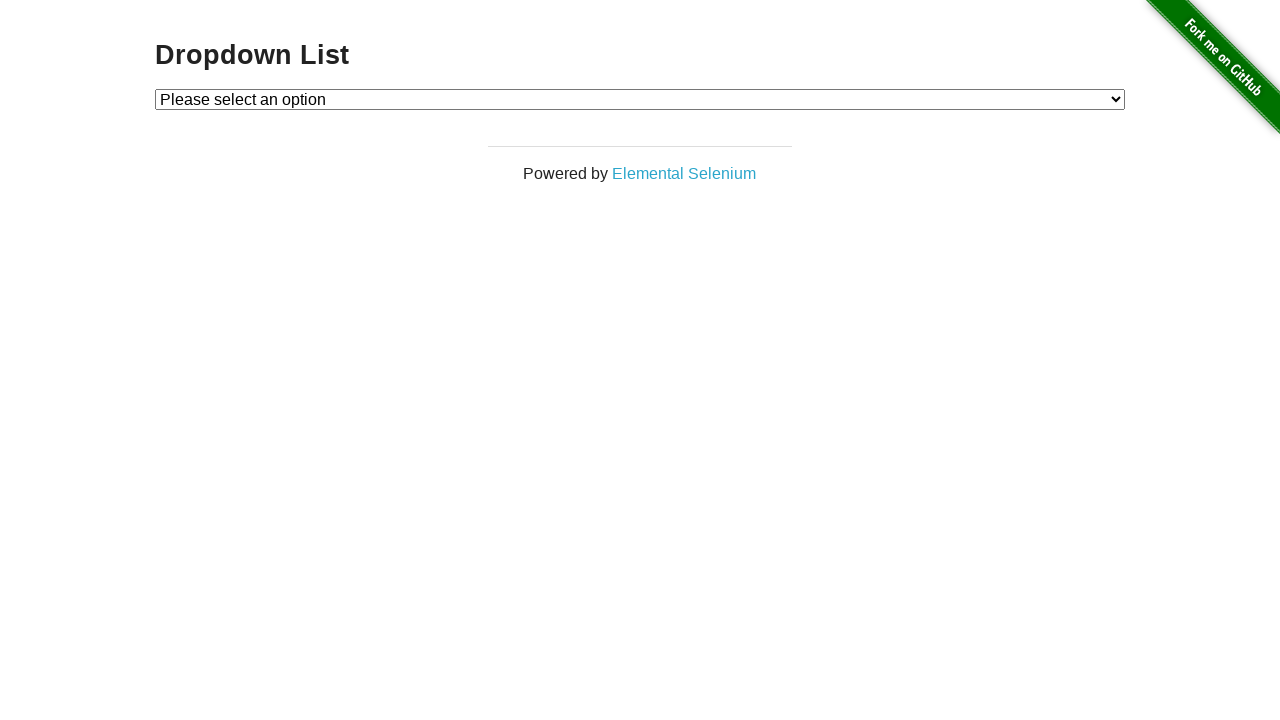

Dropdown element is visible and ready
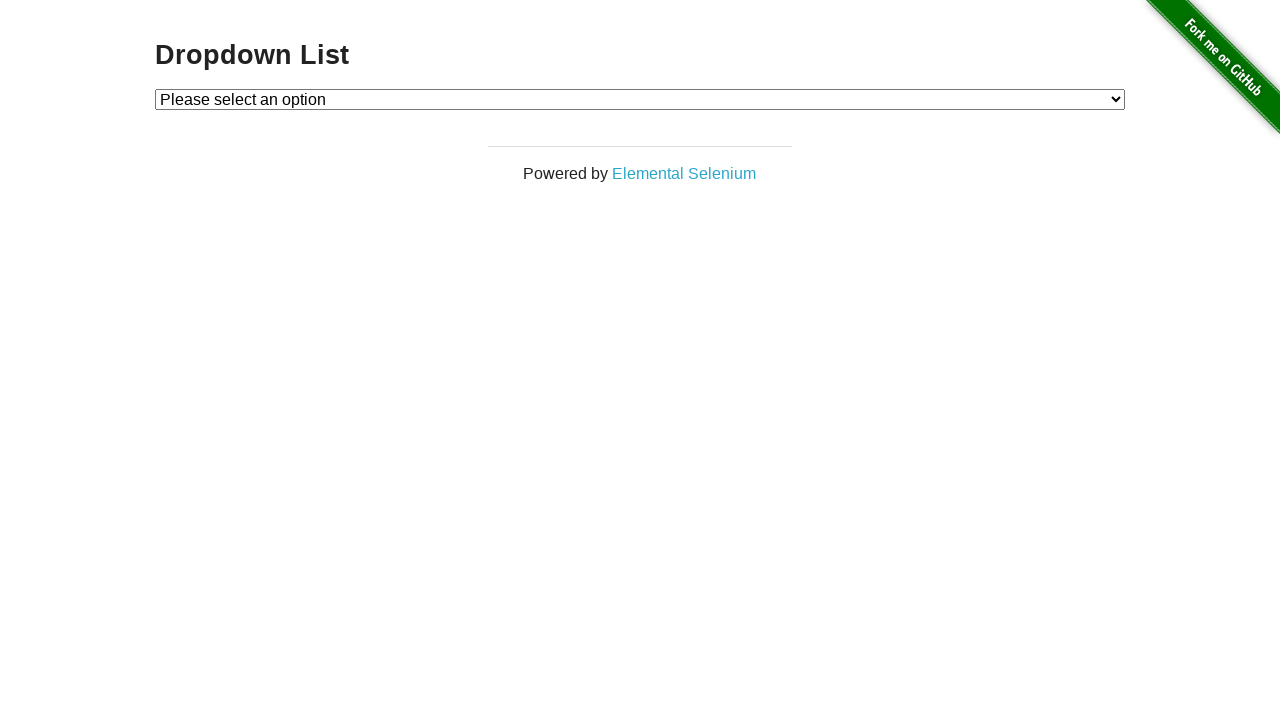

Retrieved all options from the dropdown
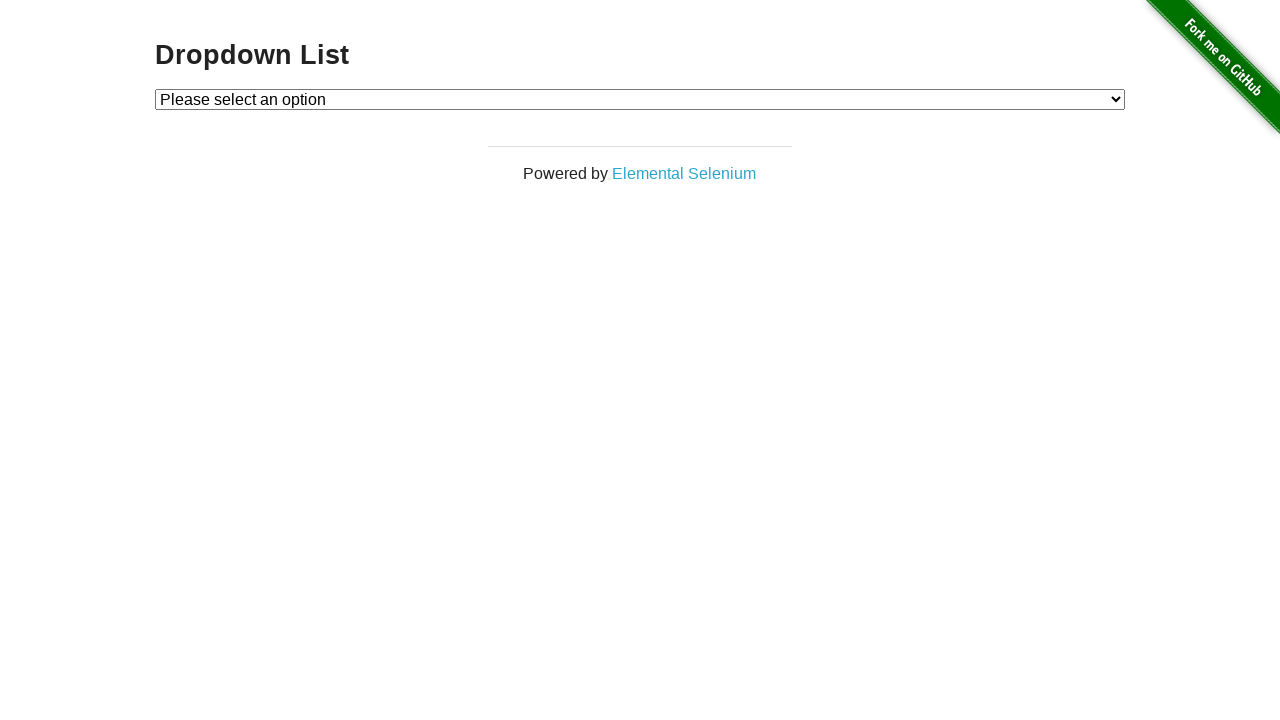

Selected dropdown option: 'Please select an option' on select#dropdown
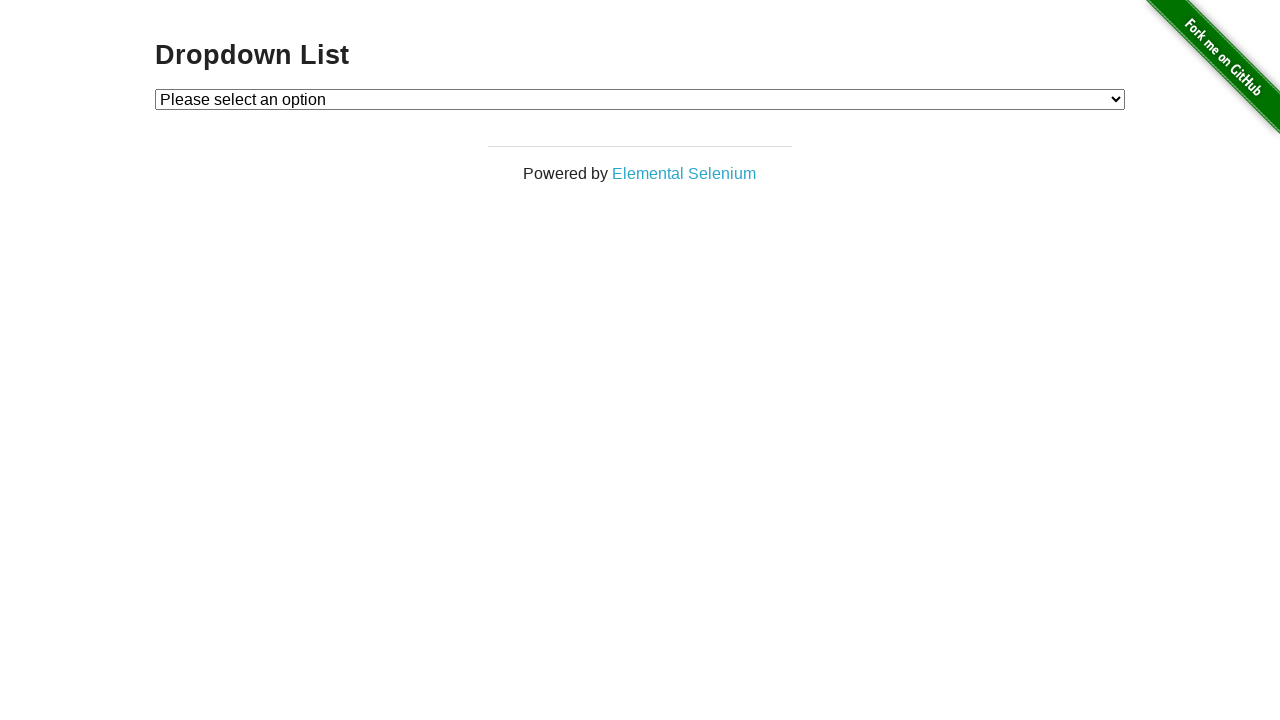

Selected dropdown option: 'Option 1' on select#dropdown
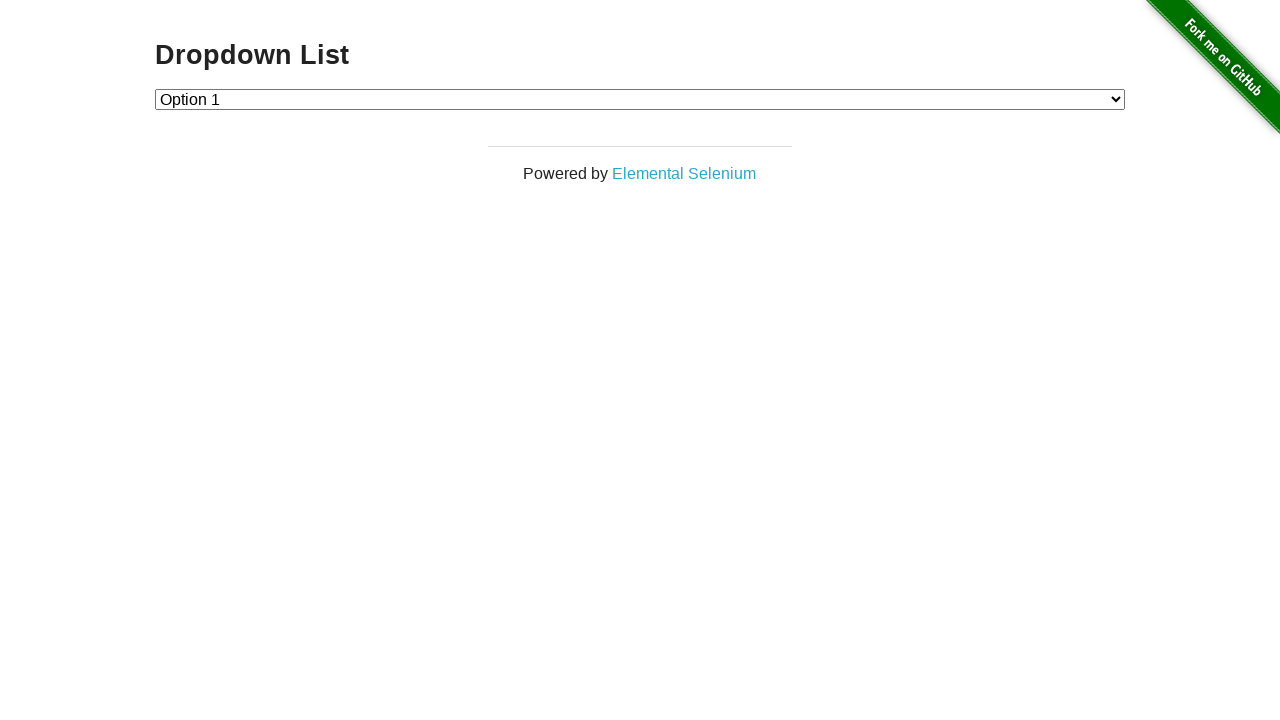

Selected dropdown option: 'Option 2' on select#dropdown
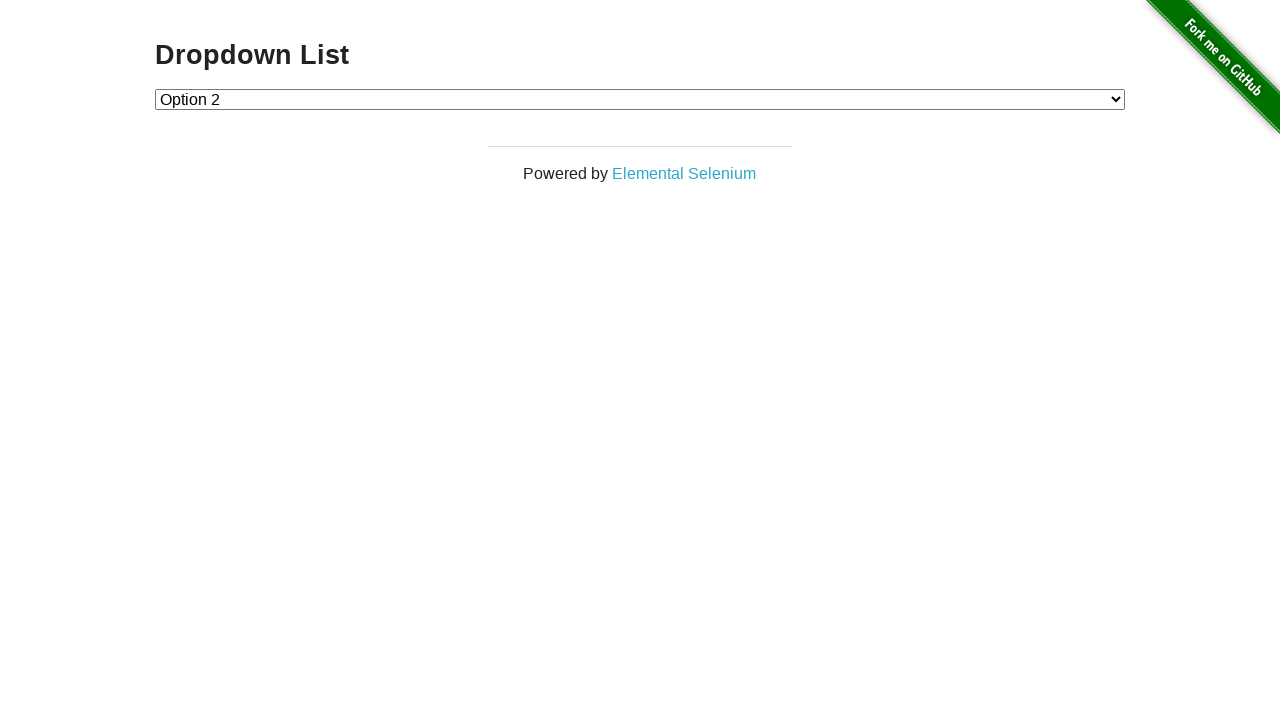

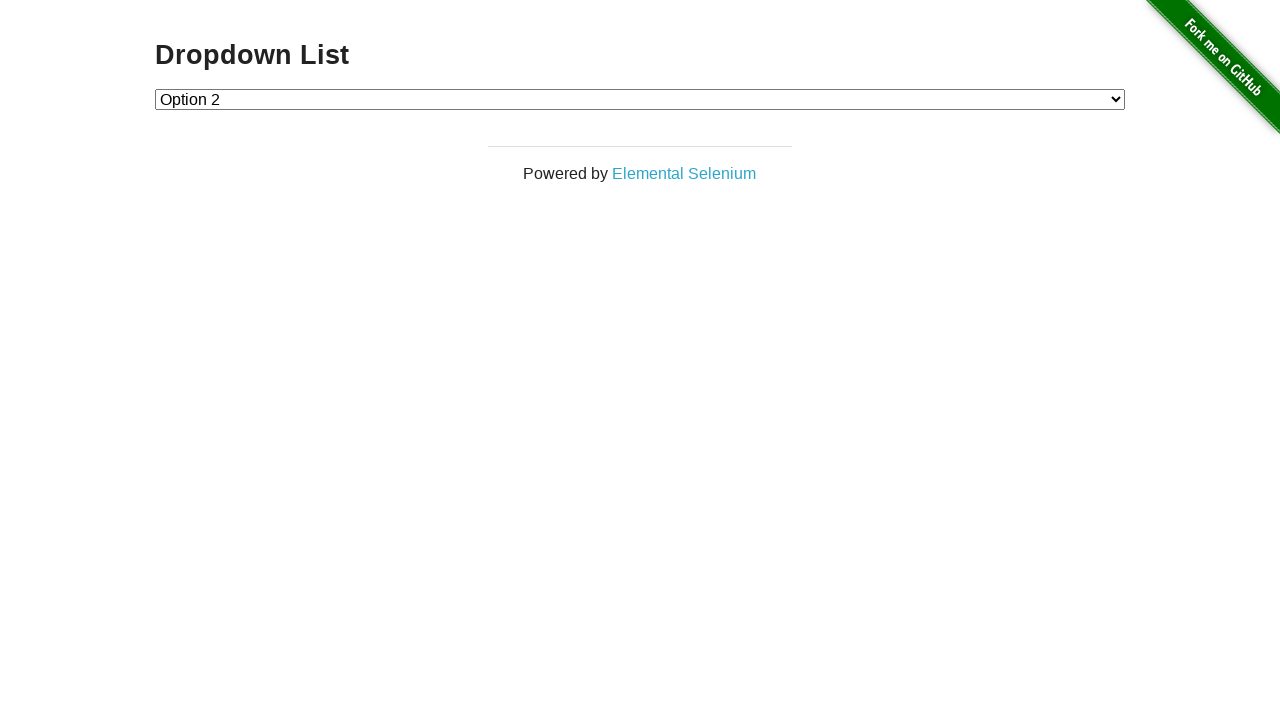